Tests JavaScript alert handling by triggering a prompt alert, entering text, and accepting it

Starting URL: https://the-internet.herokuapp.com/javascript_alerts

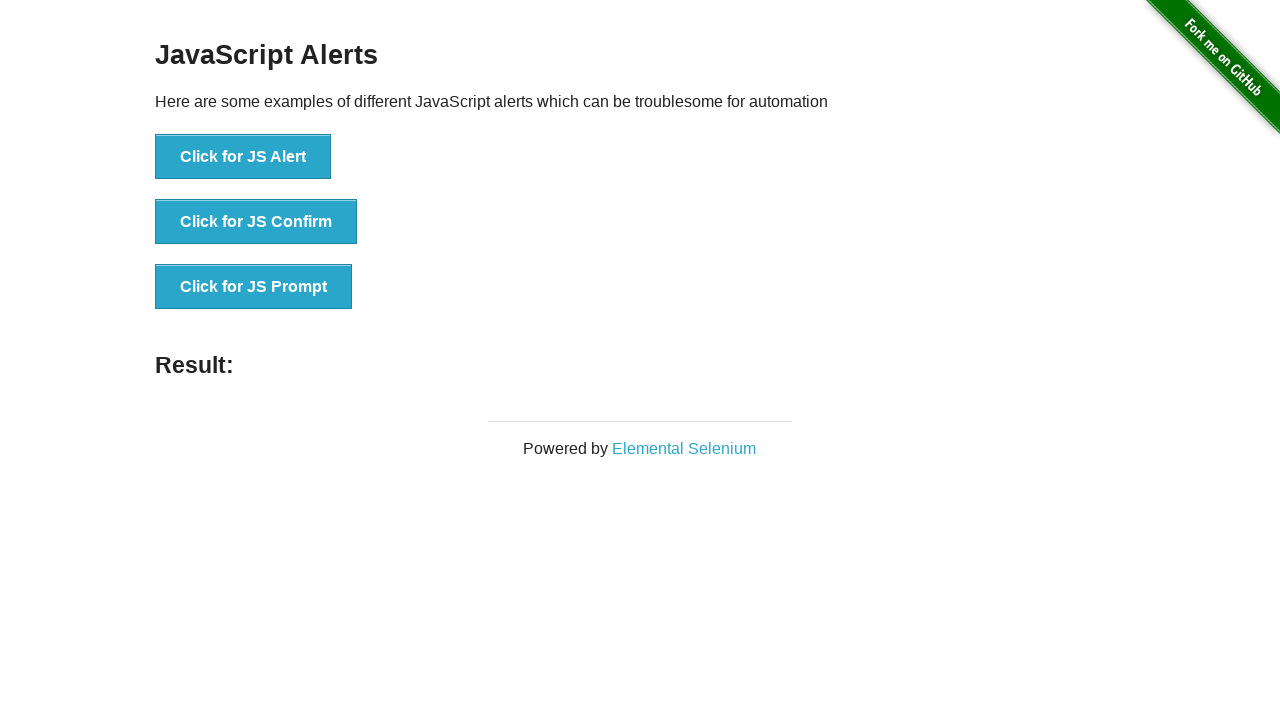

Clicked button to trigger prompt alert at (254, 287) on button[onclick='jsPrompt()']
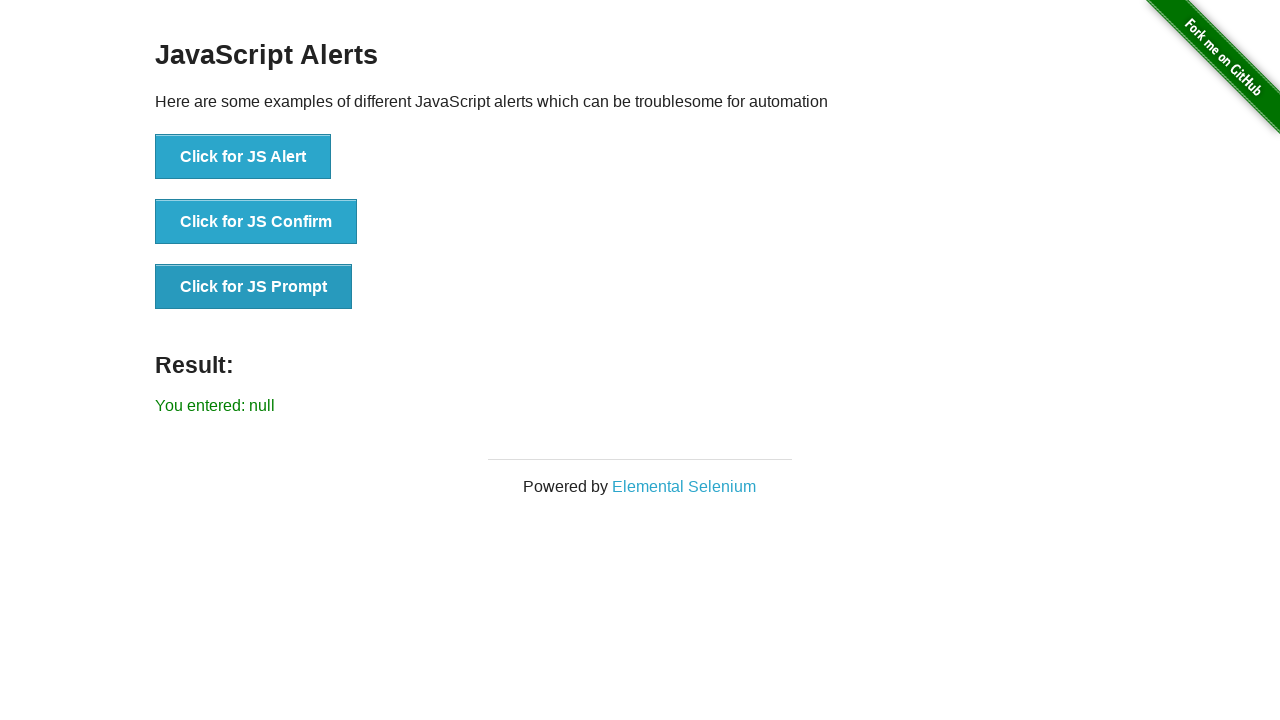

Set up dialog handler to accept prompt with 'Welcome' text
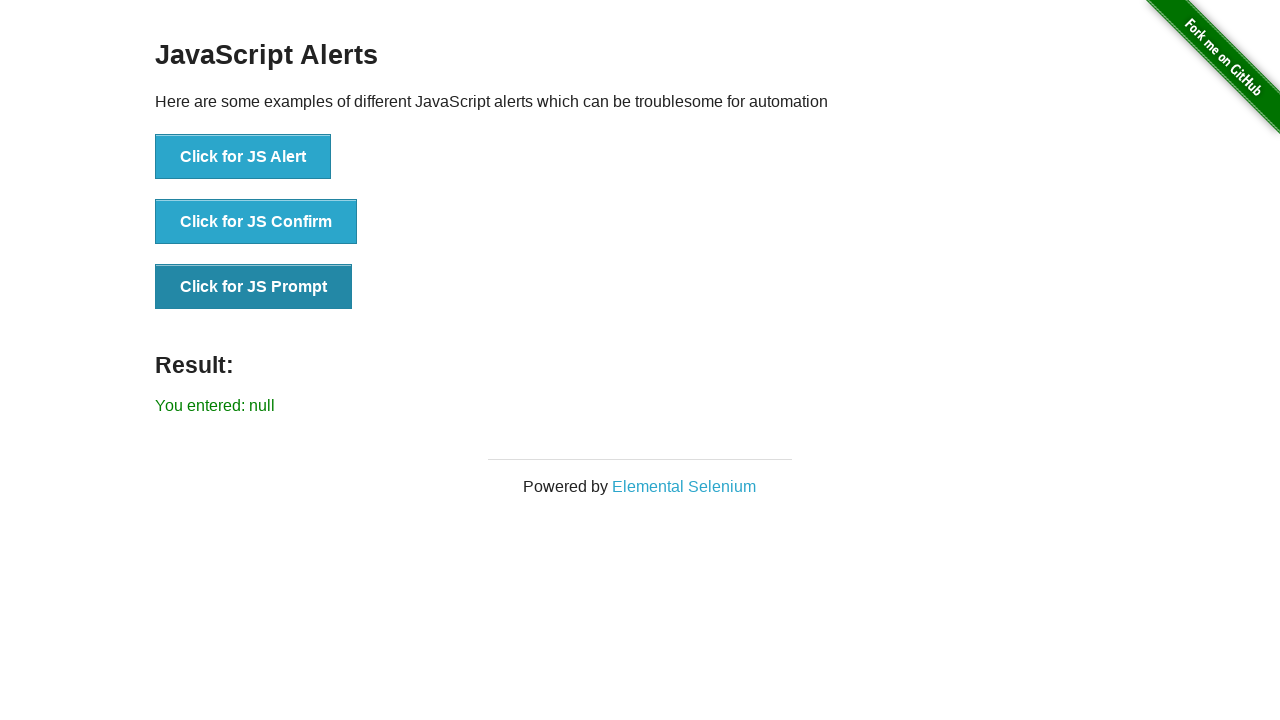

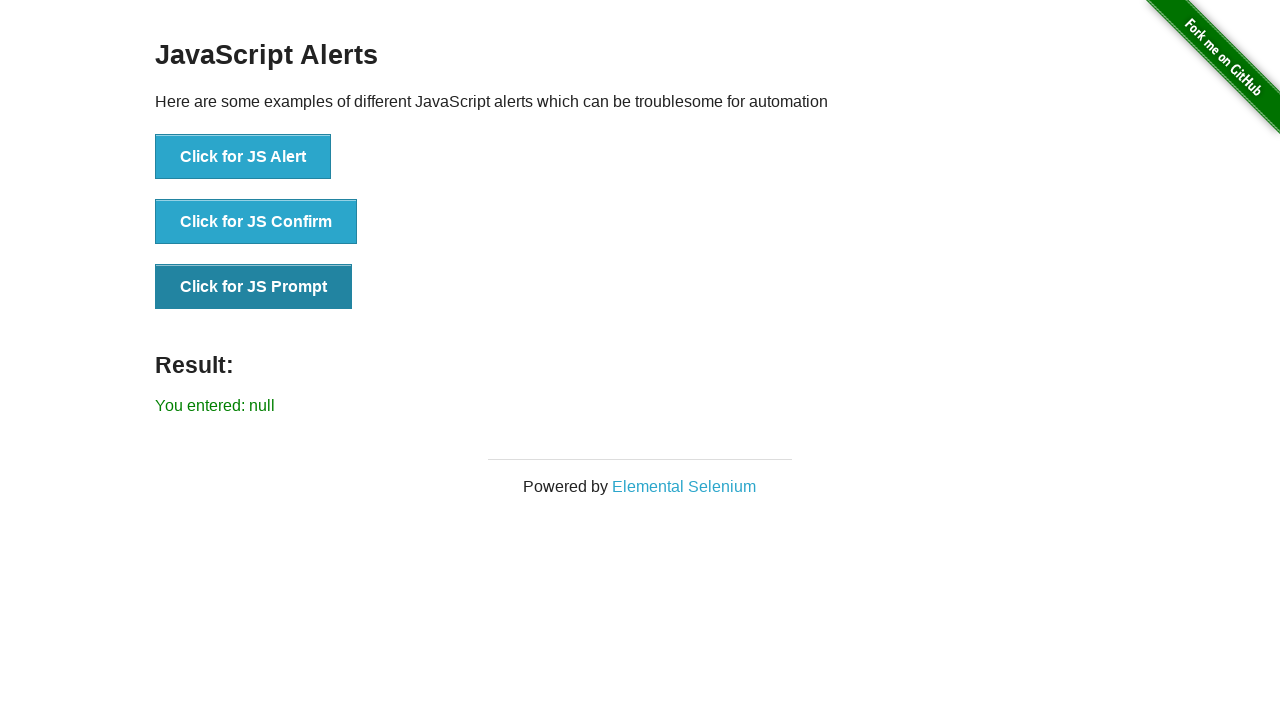